Demonstrates browser navigation functionality by navigating to a form page, then using back, forward, and refresh navigation commands, followed by scrolling down the page.

Starting URL: https://demoqa.com/automation-practice-form

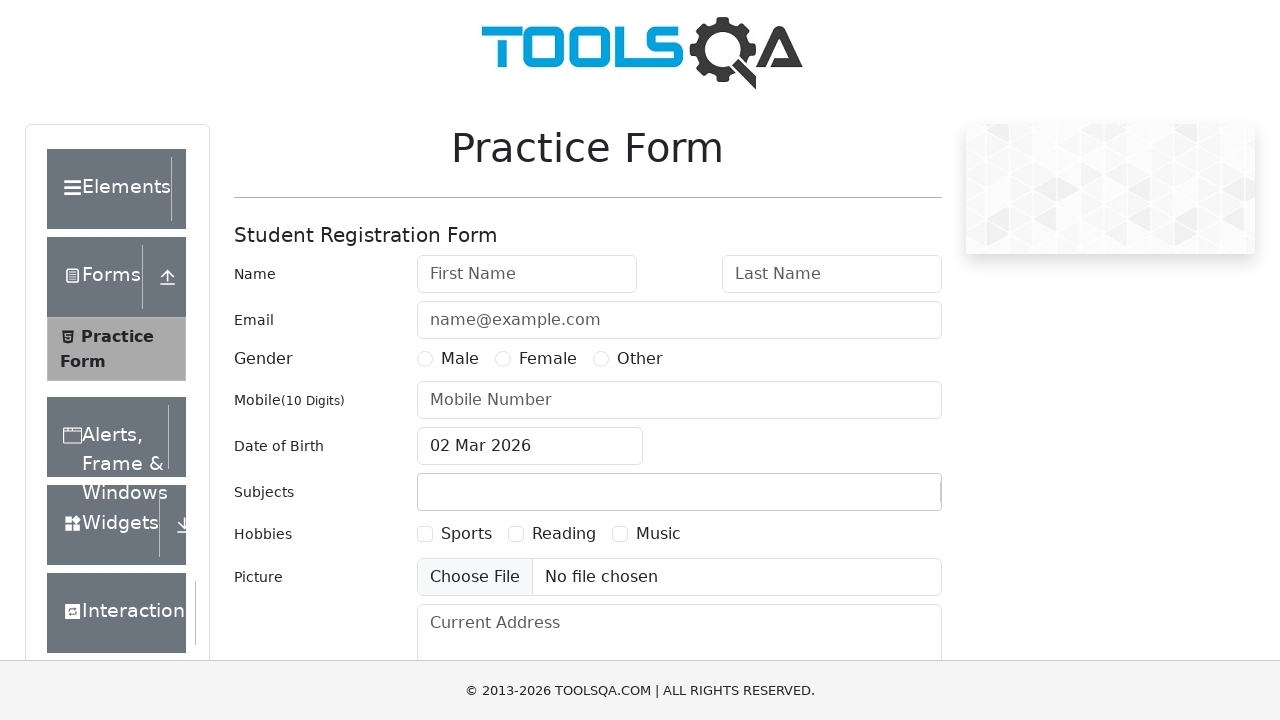

Set viewport size to 1920x1080
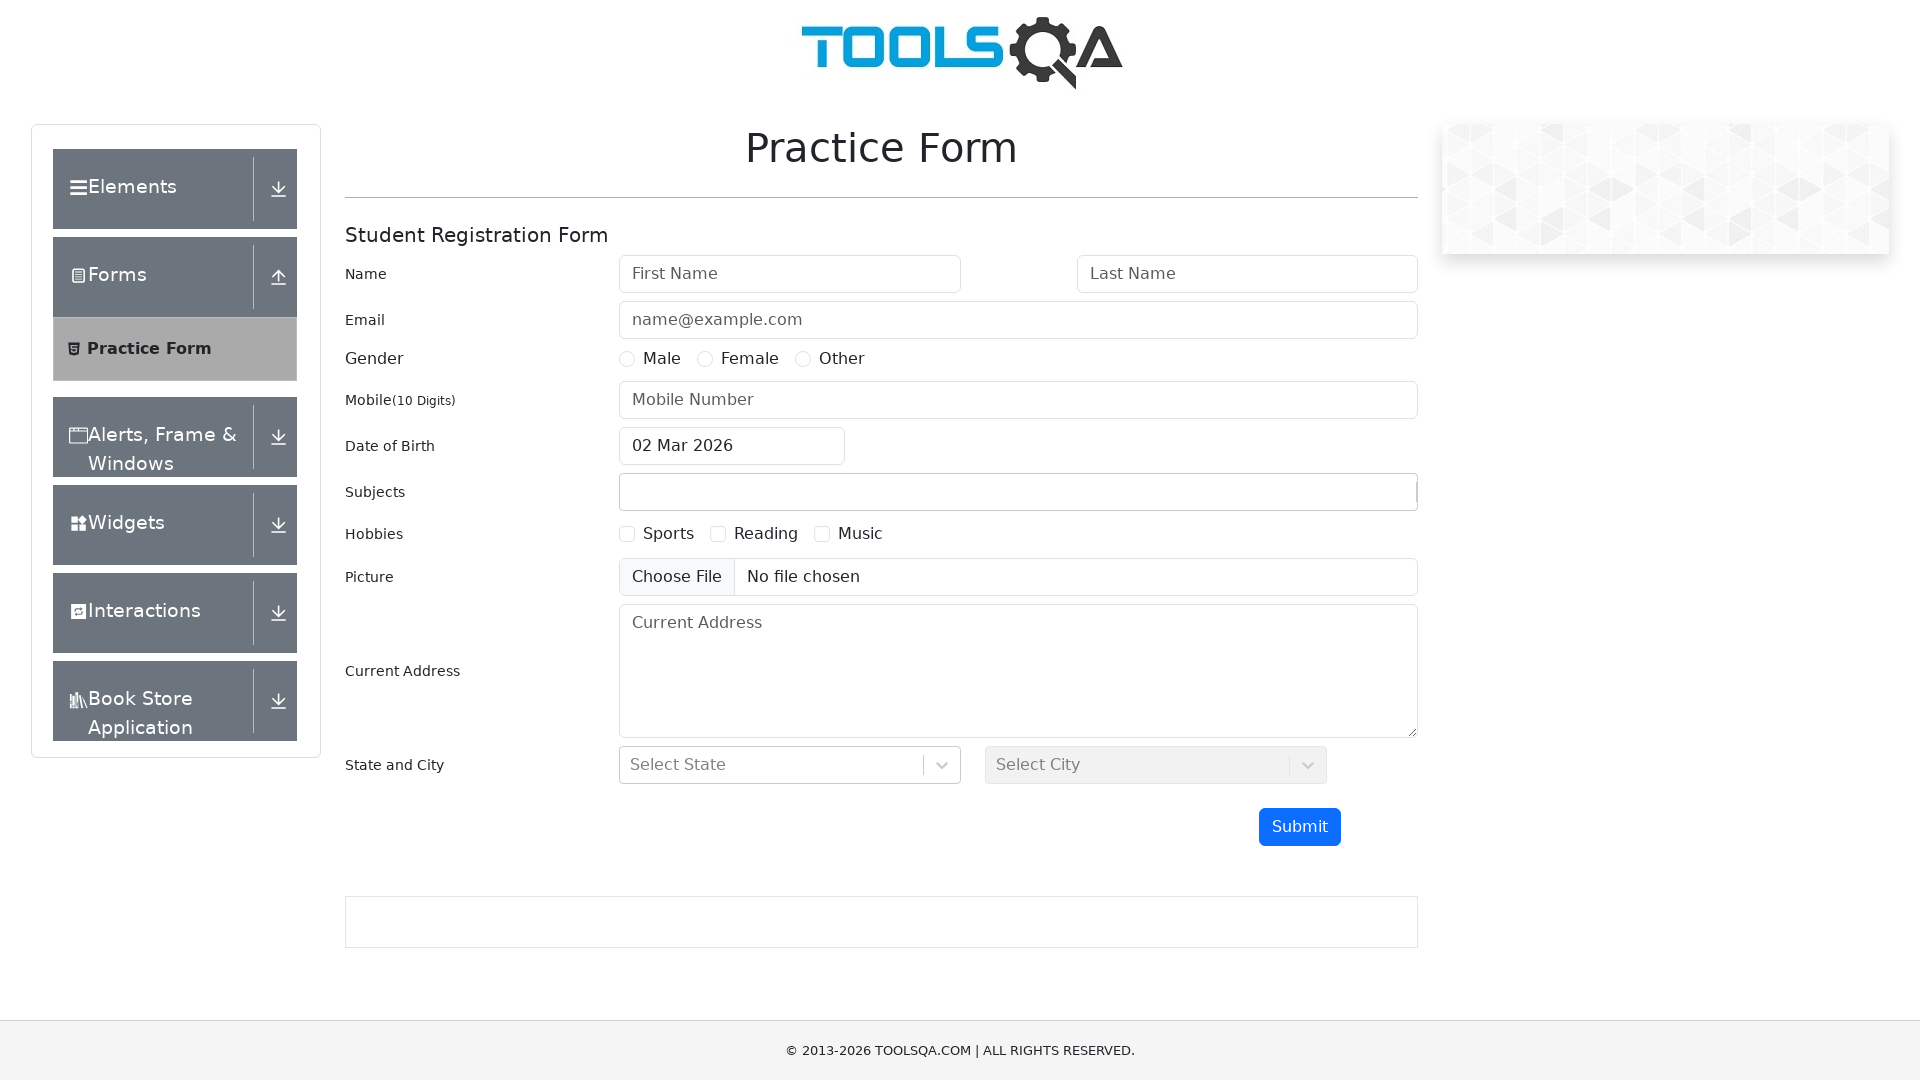

Waited for page to load (domcontentloaded state)
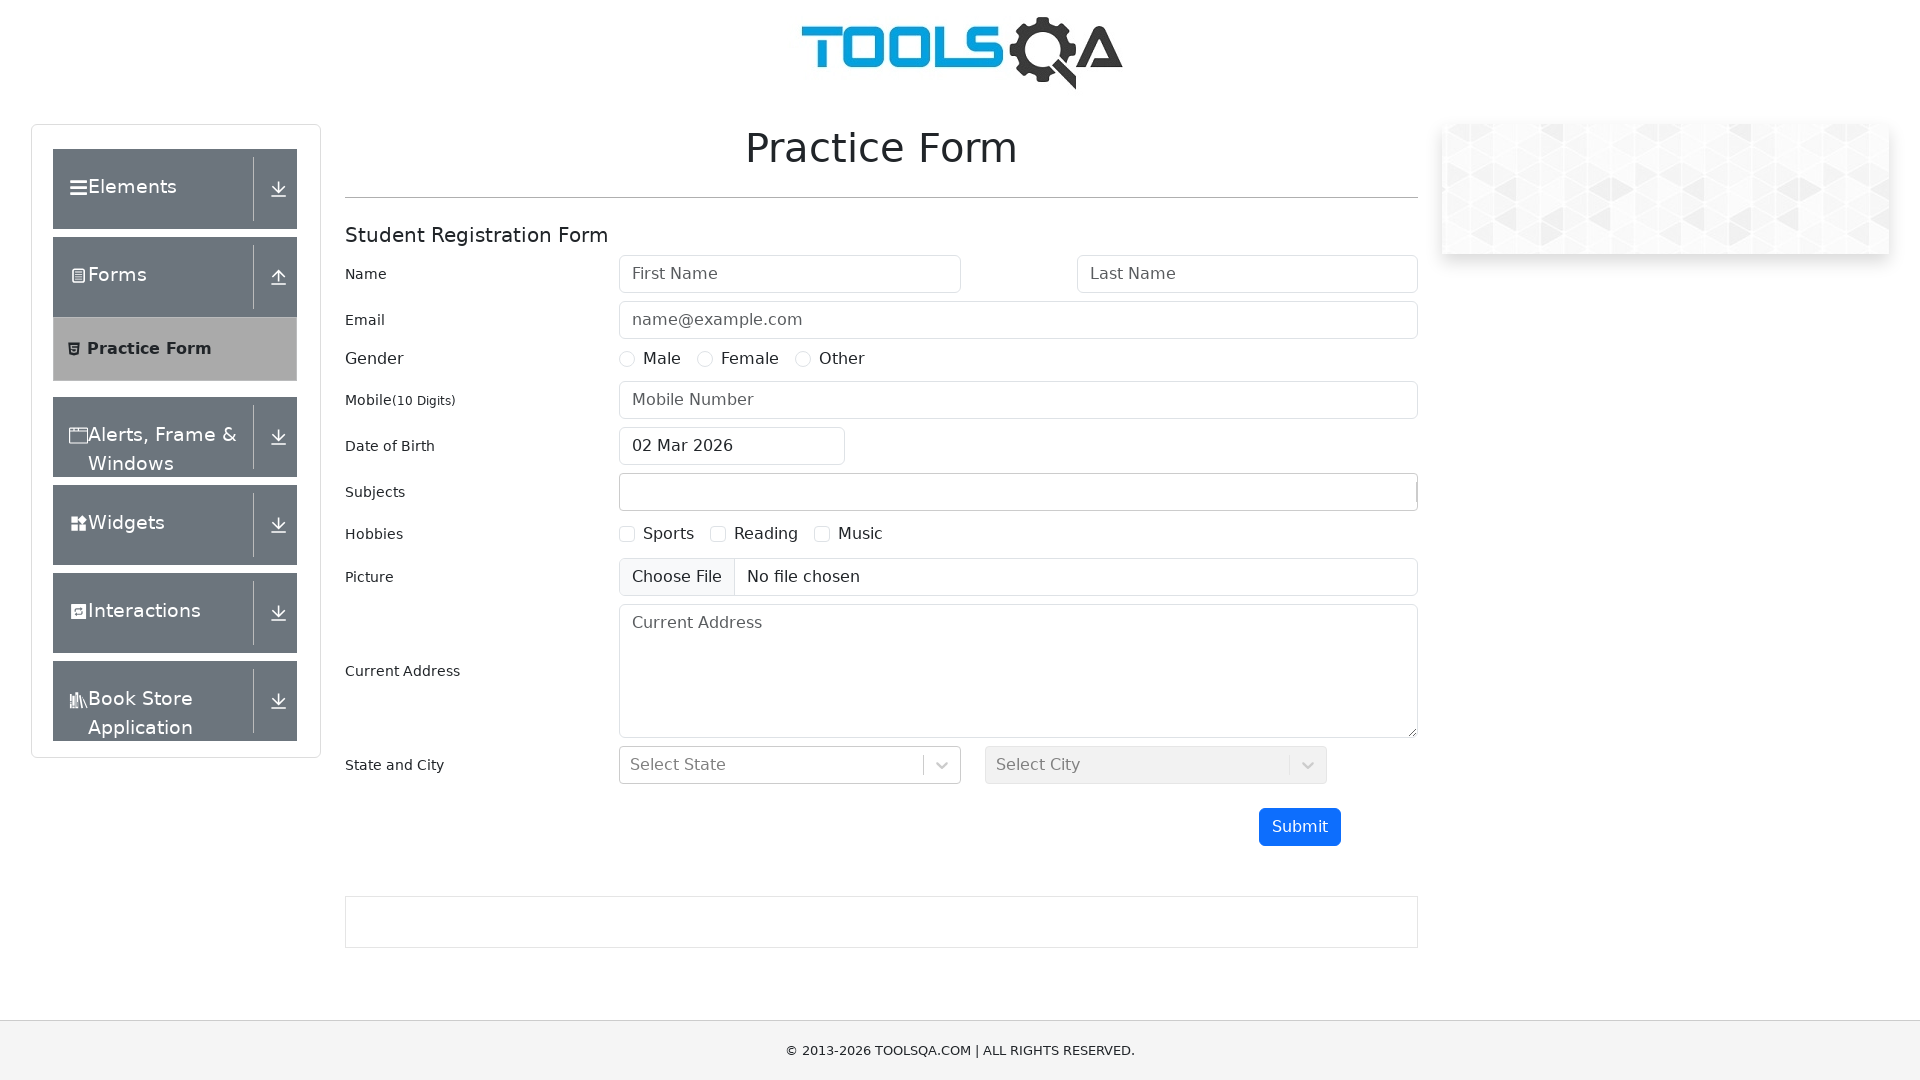

Navigated back to previous page using browser back button
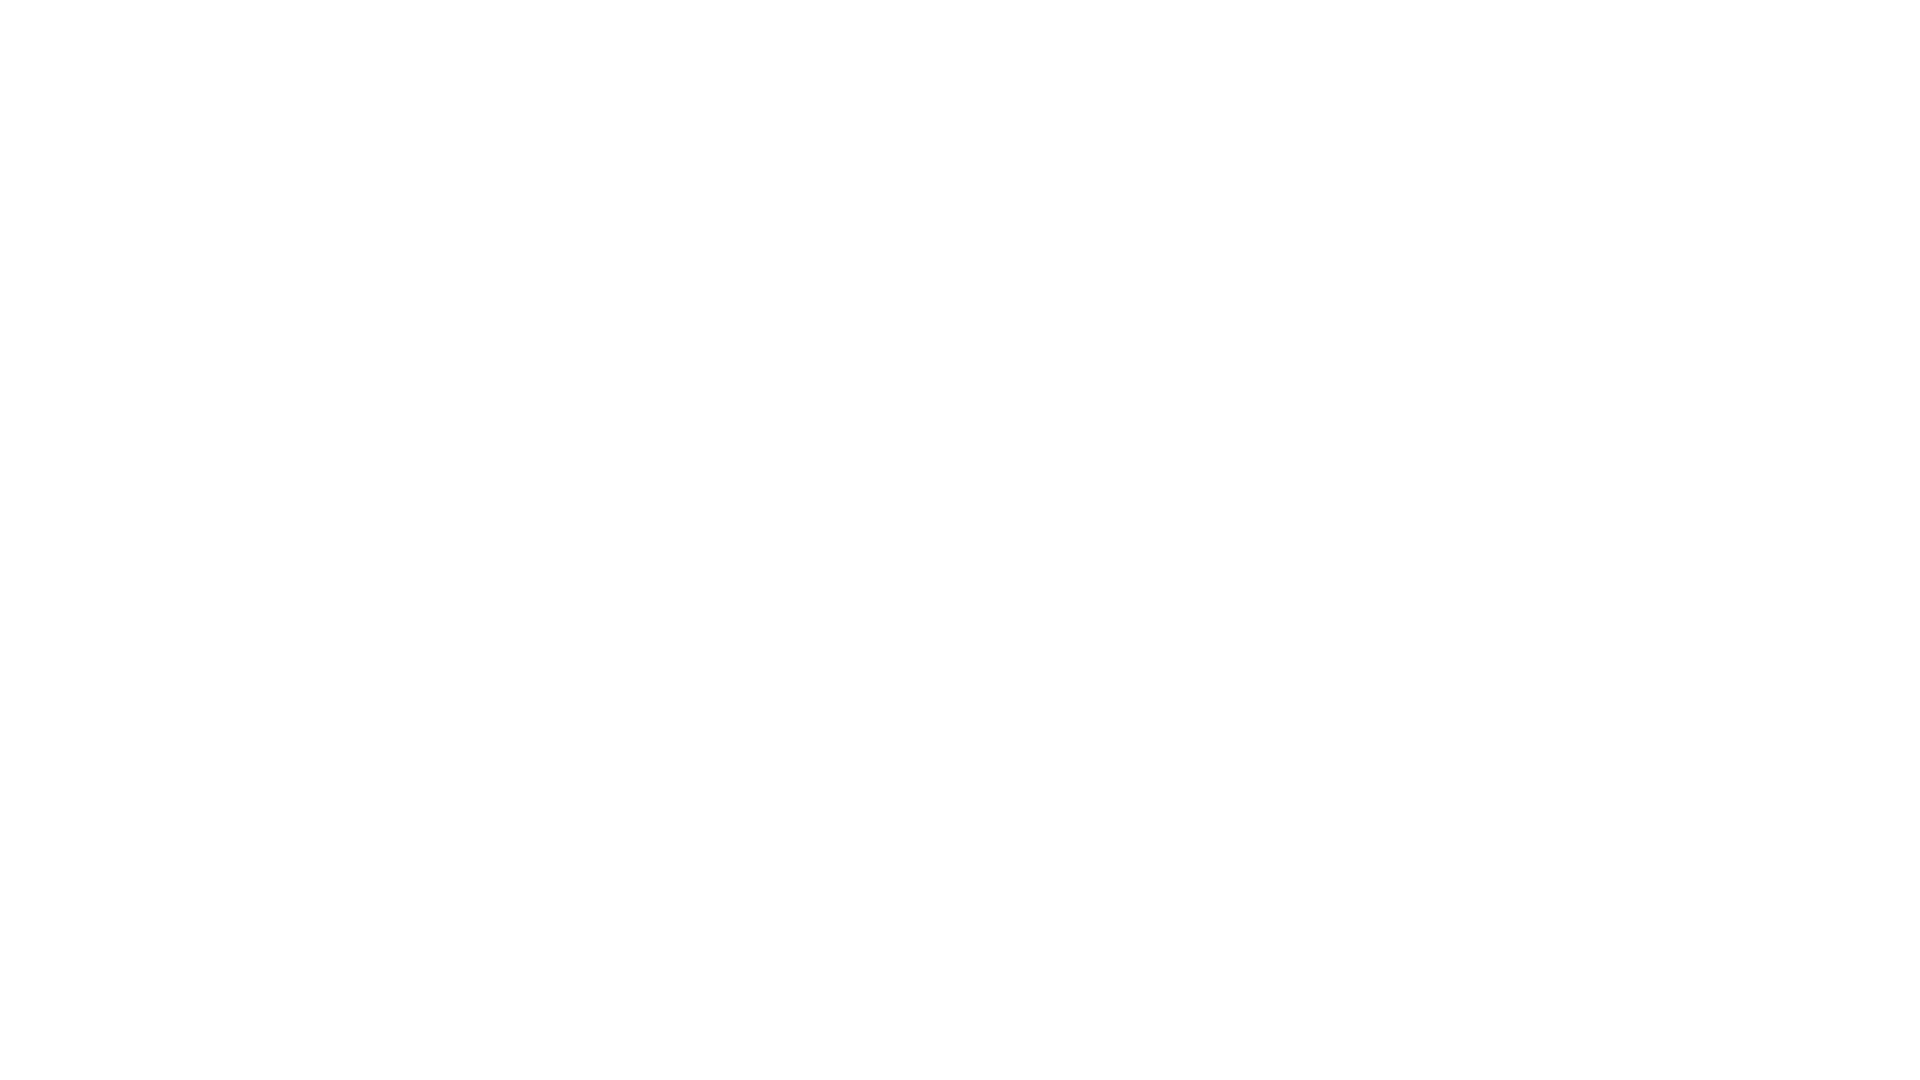

Waited 1 second for navigation to complete
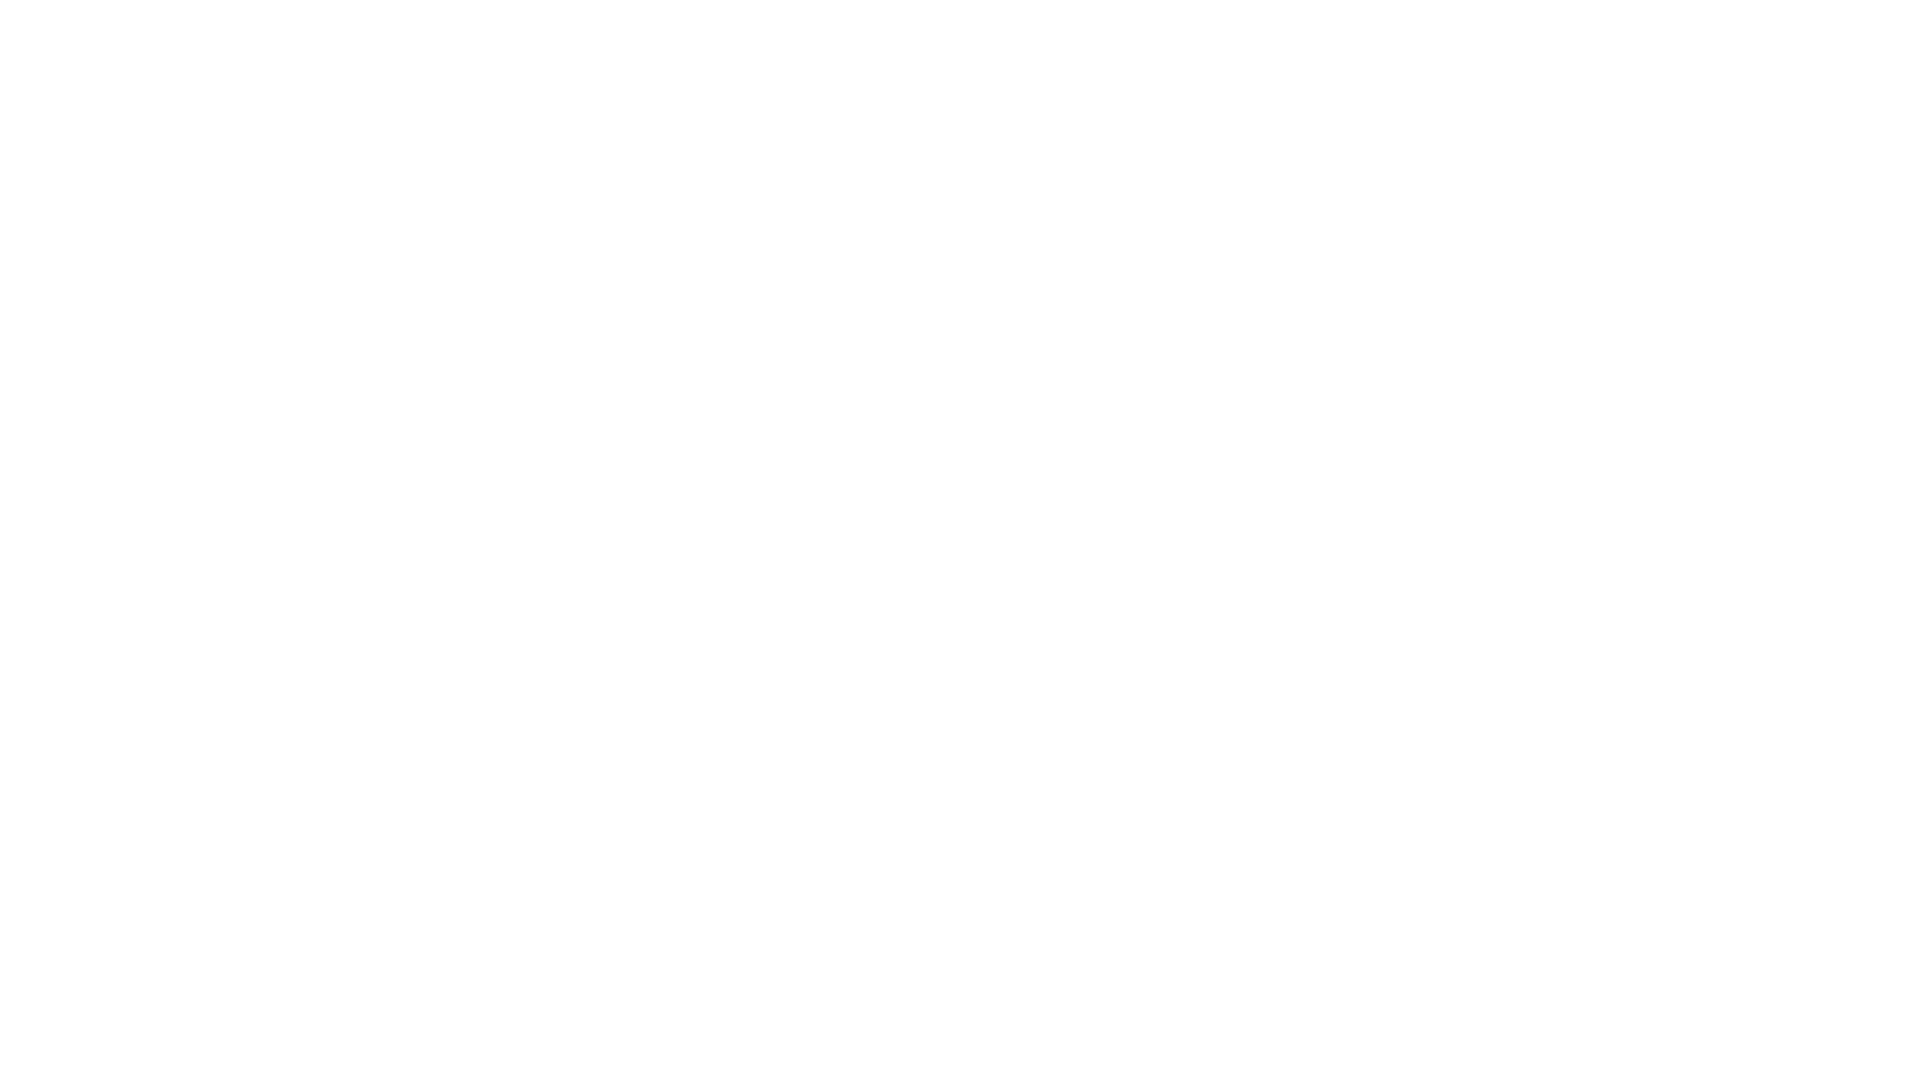

Navigated forward using browser forward button
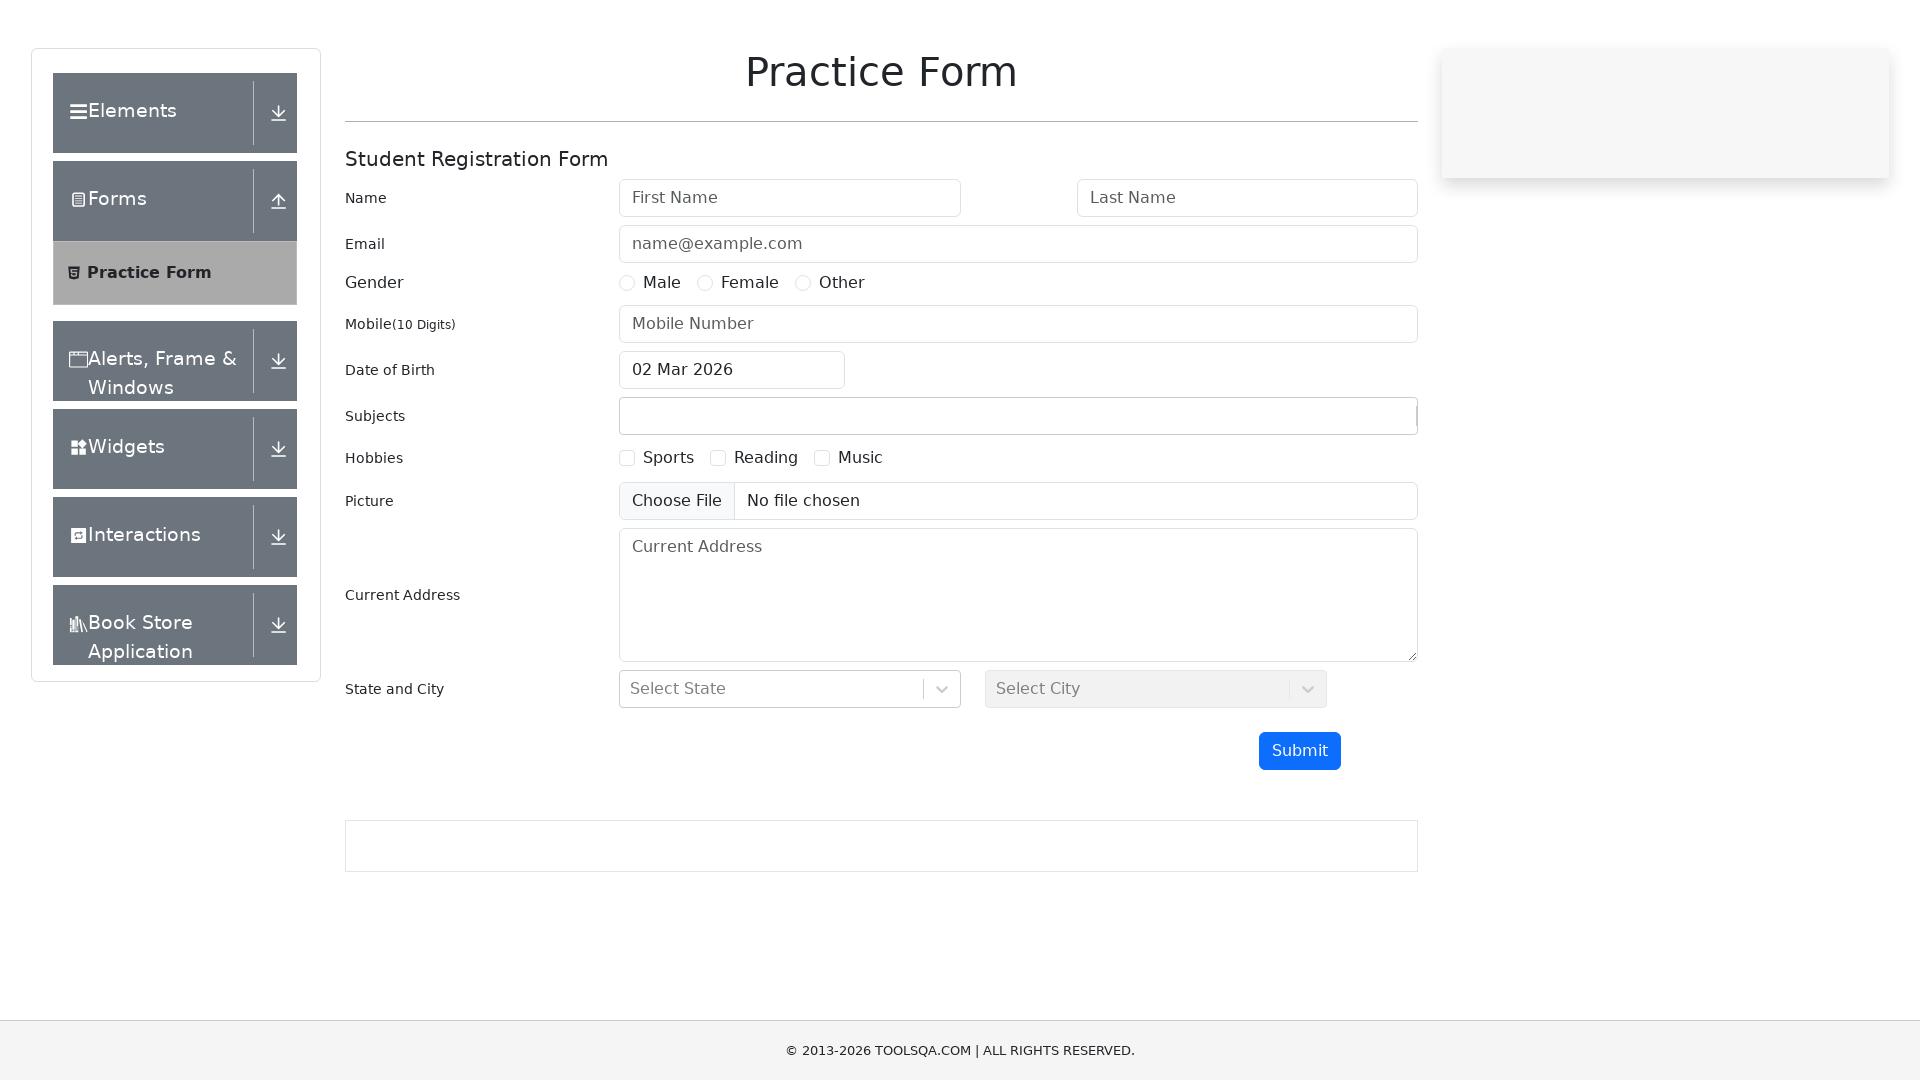

Waited for page to load after forward navigation
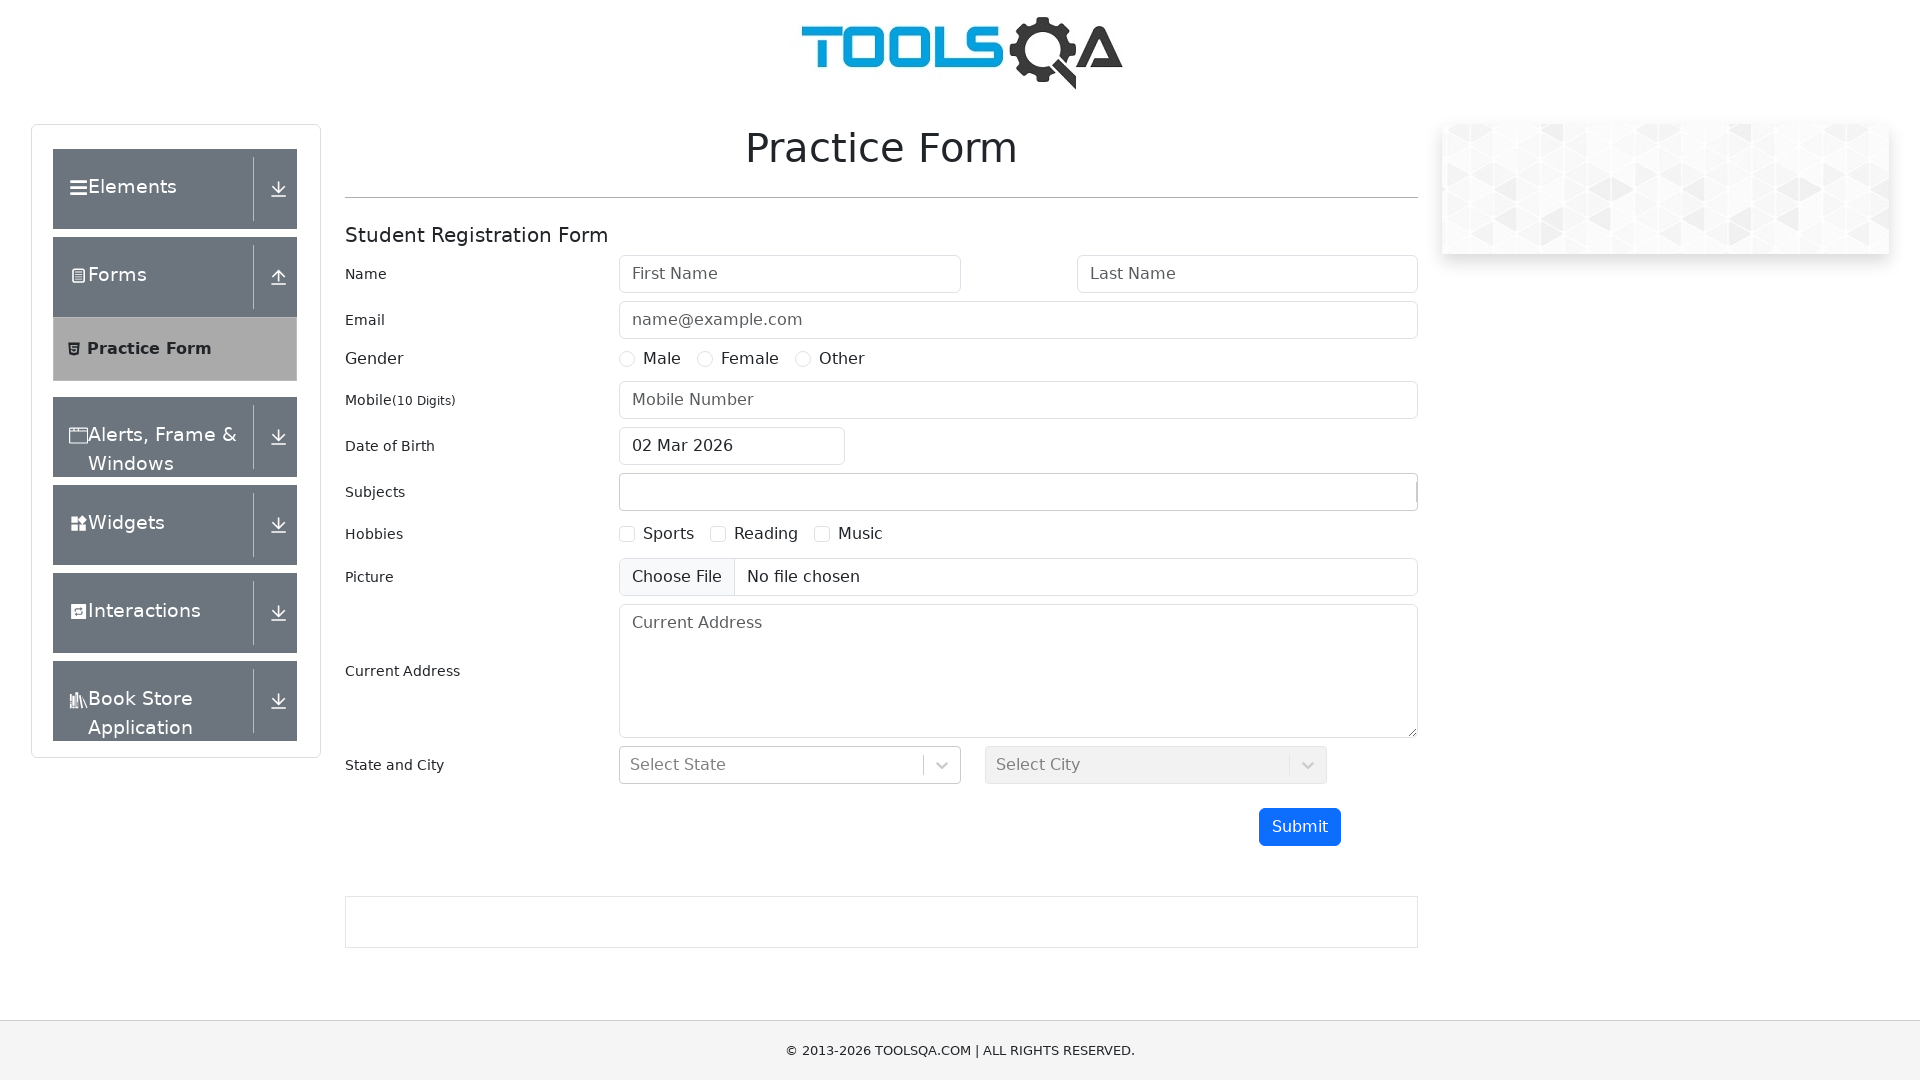

Refreshed the page using reload
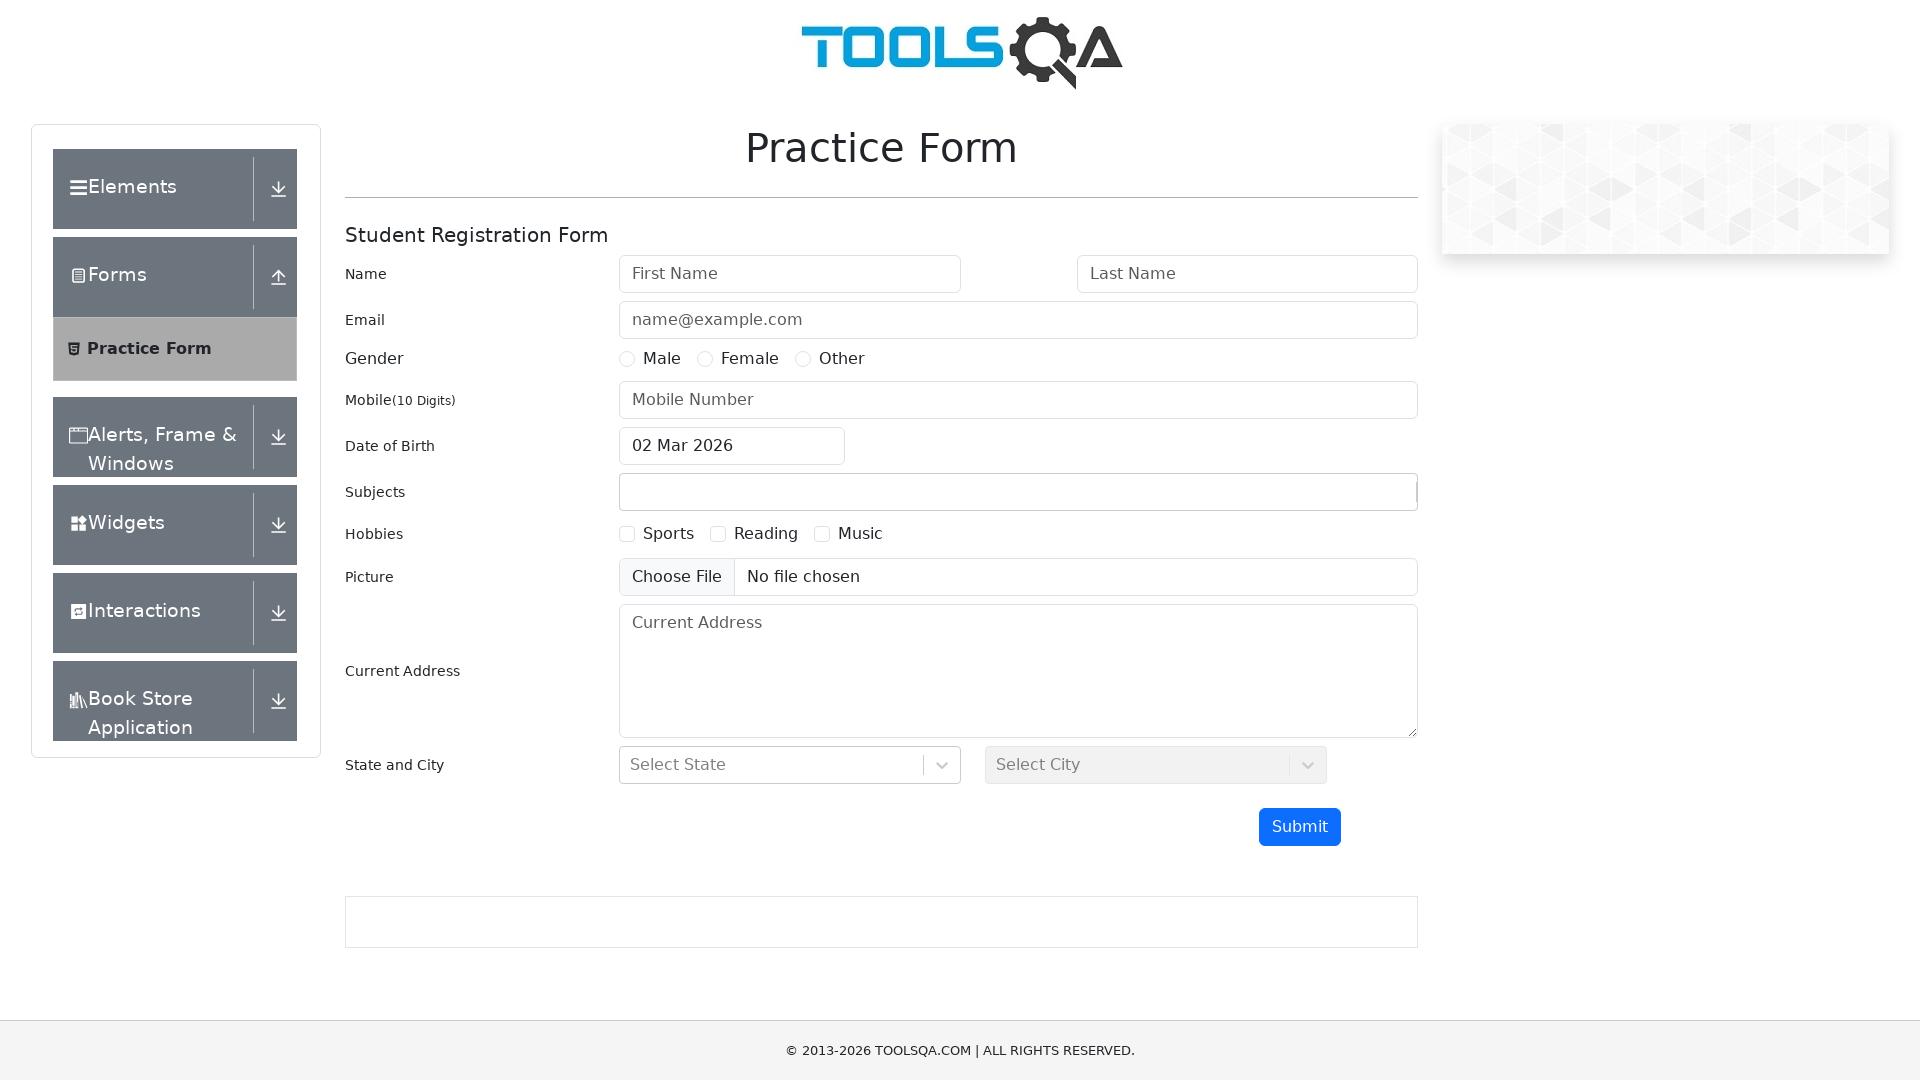

Waited for page to load after refresh
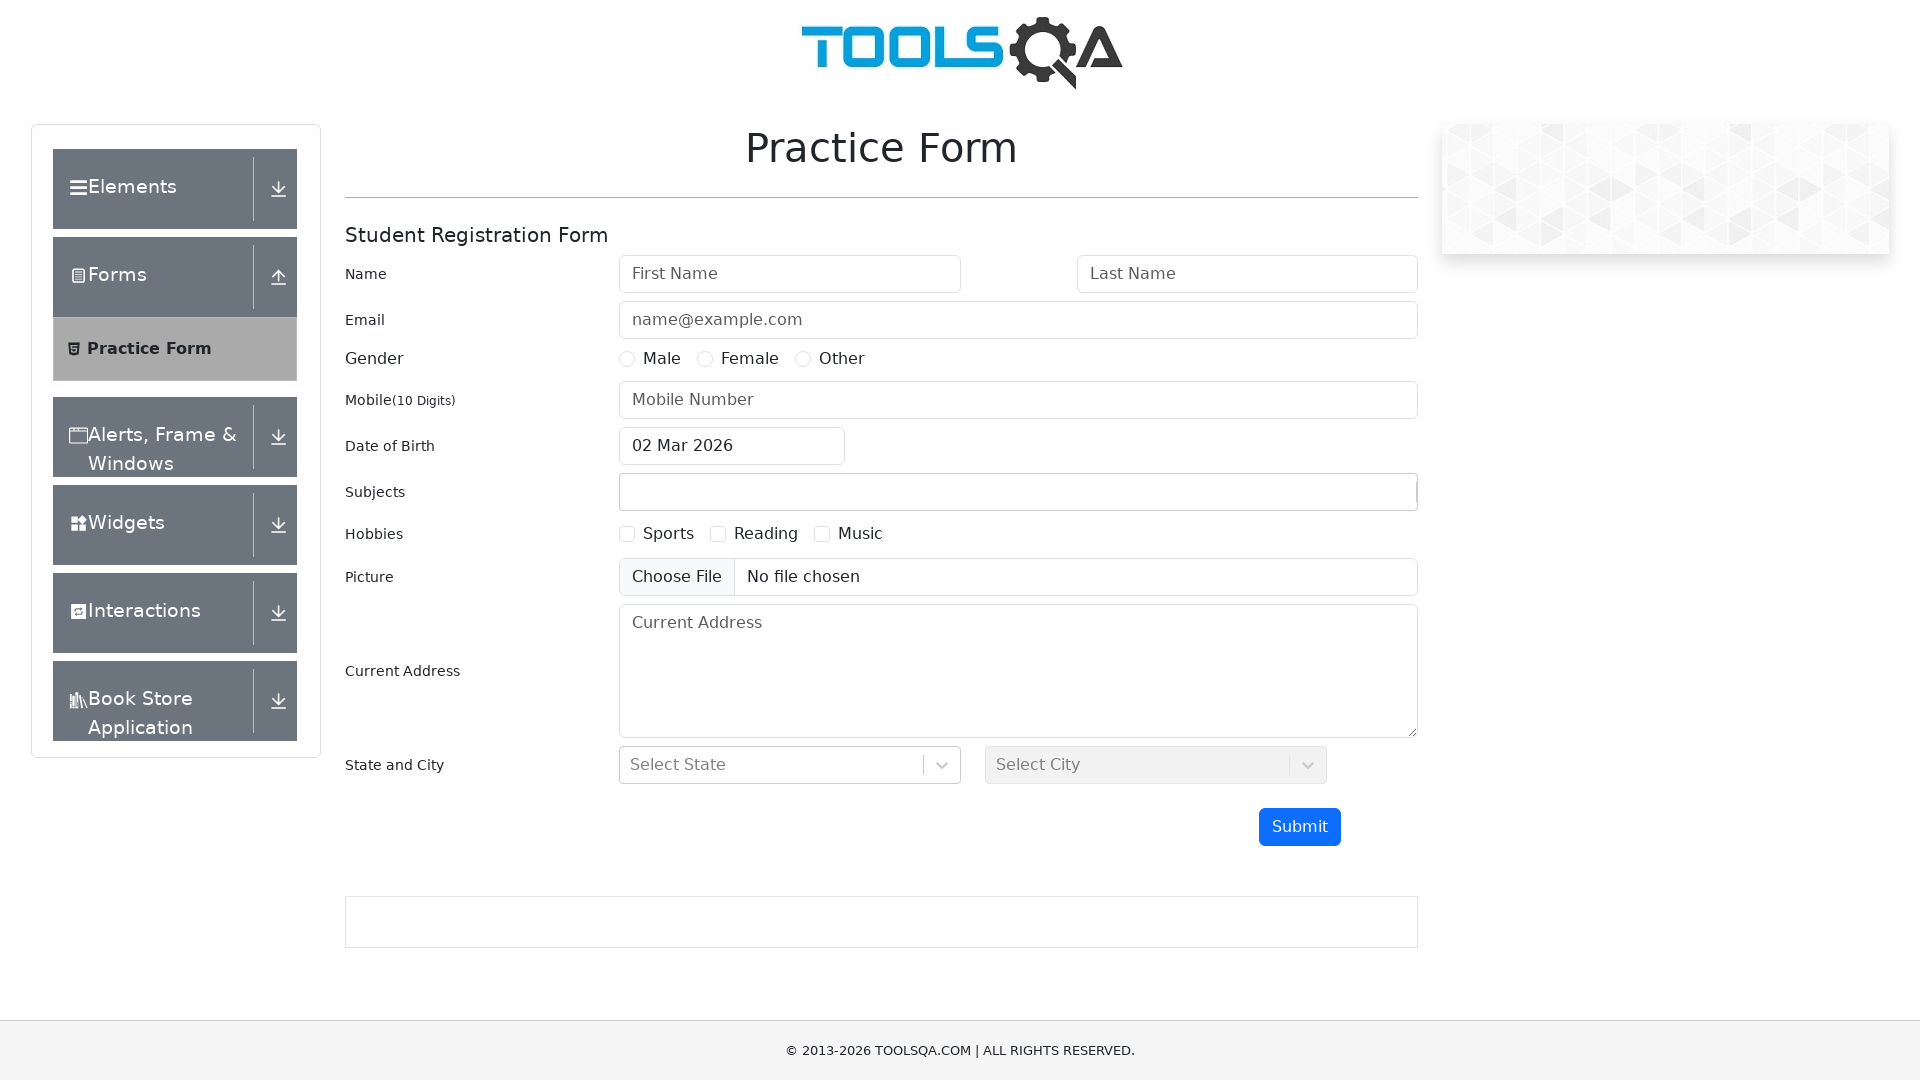

Scrolled down the page by 700 pixels
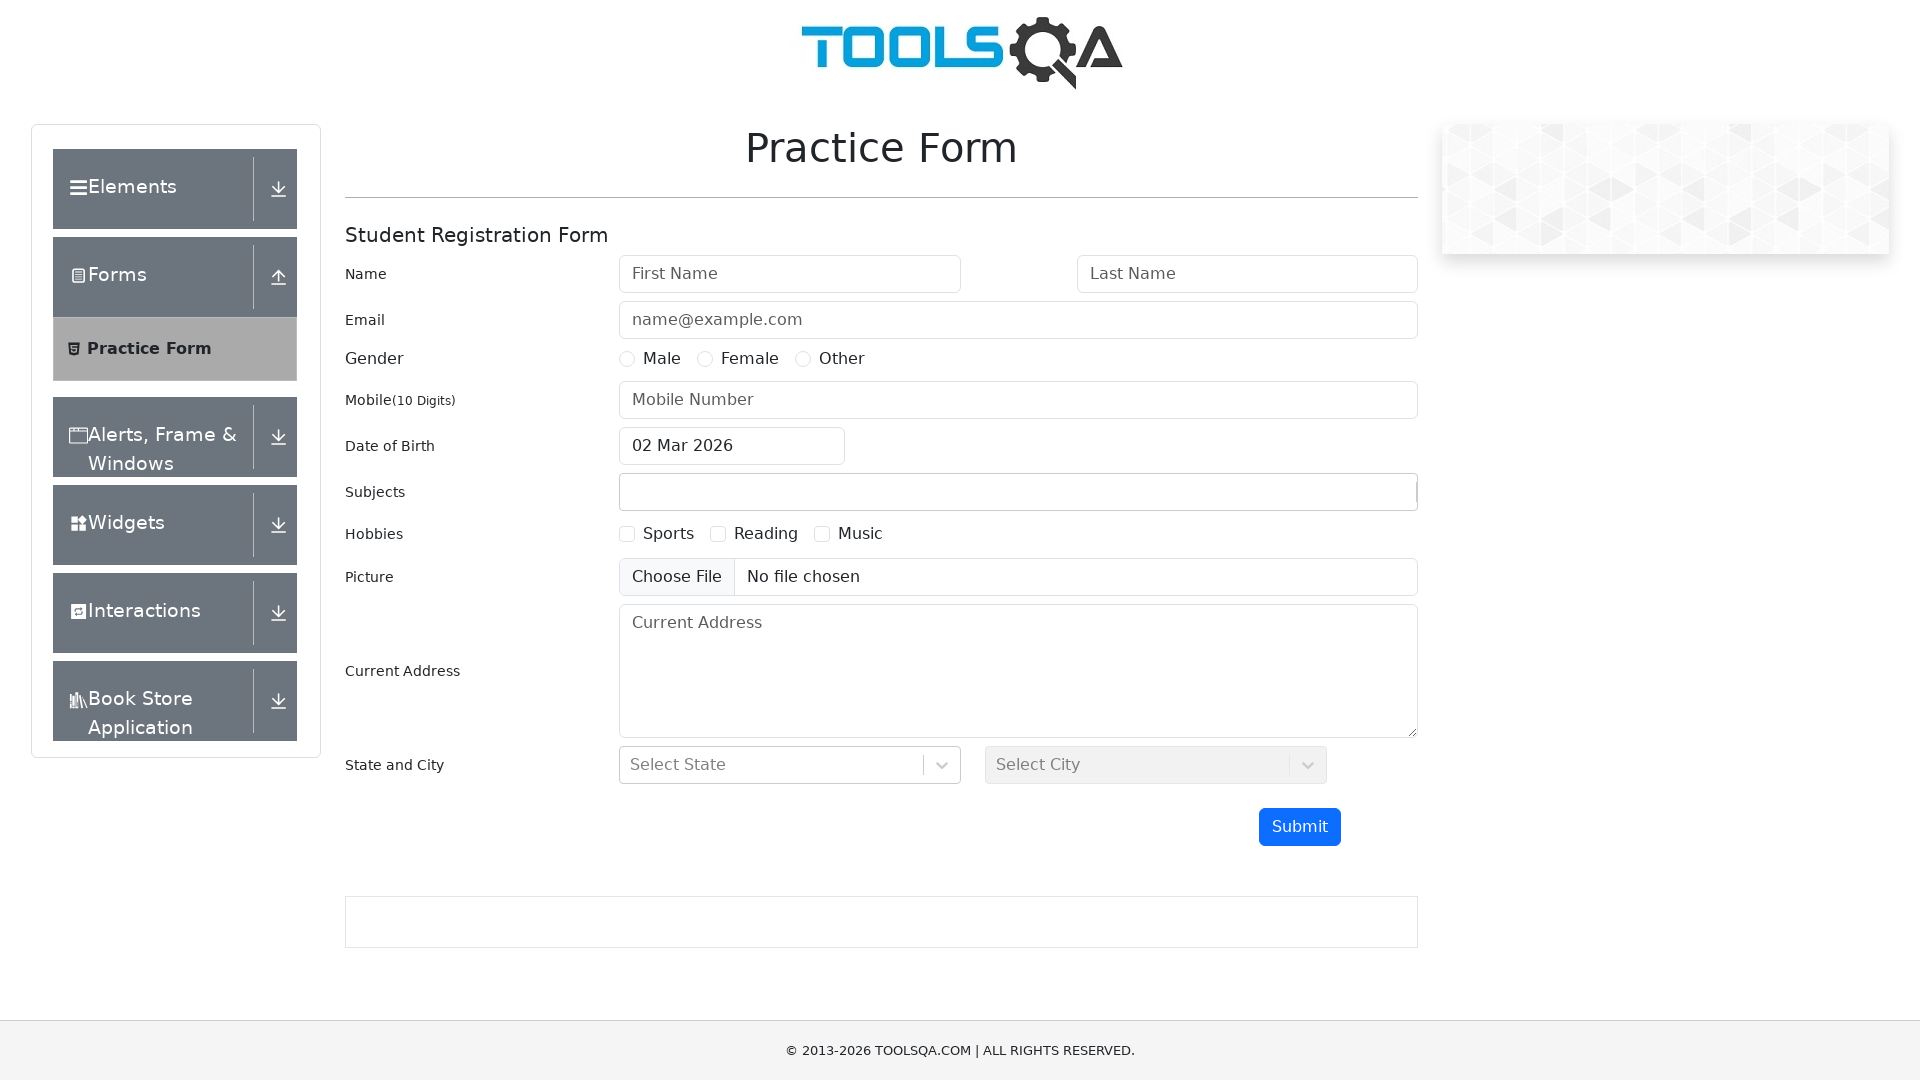

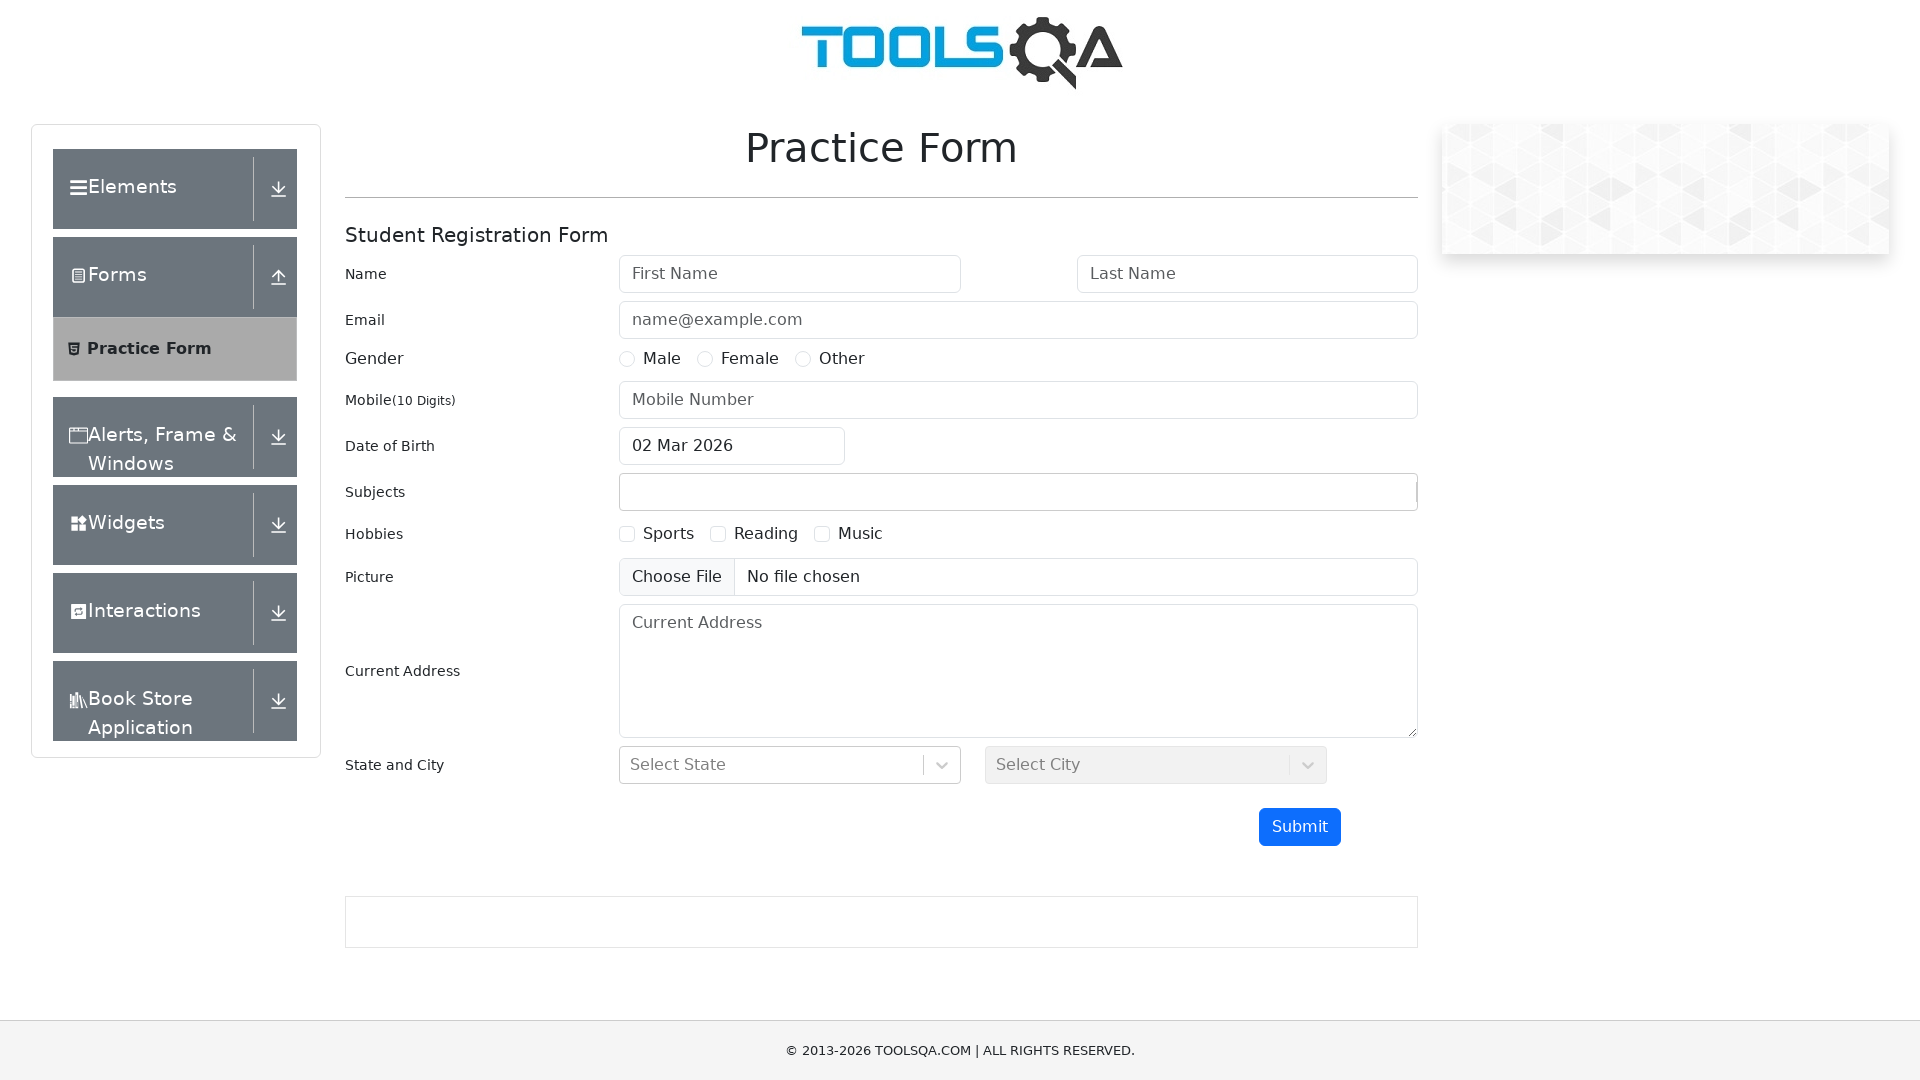